Navigates to a book recommendation site, selects a mood category (happy), waits for book recommendations to load, and cycles through multiple book suggestions by clicking the "Next Book" button.

Starting URL: https://booksbymood.com/

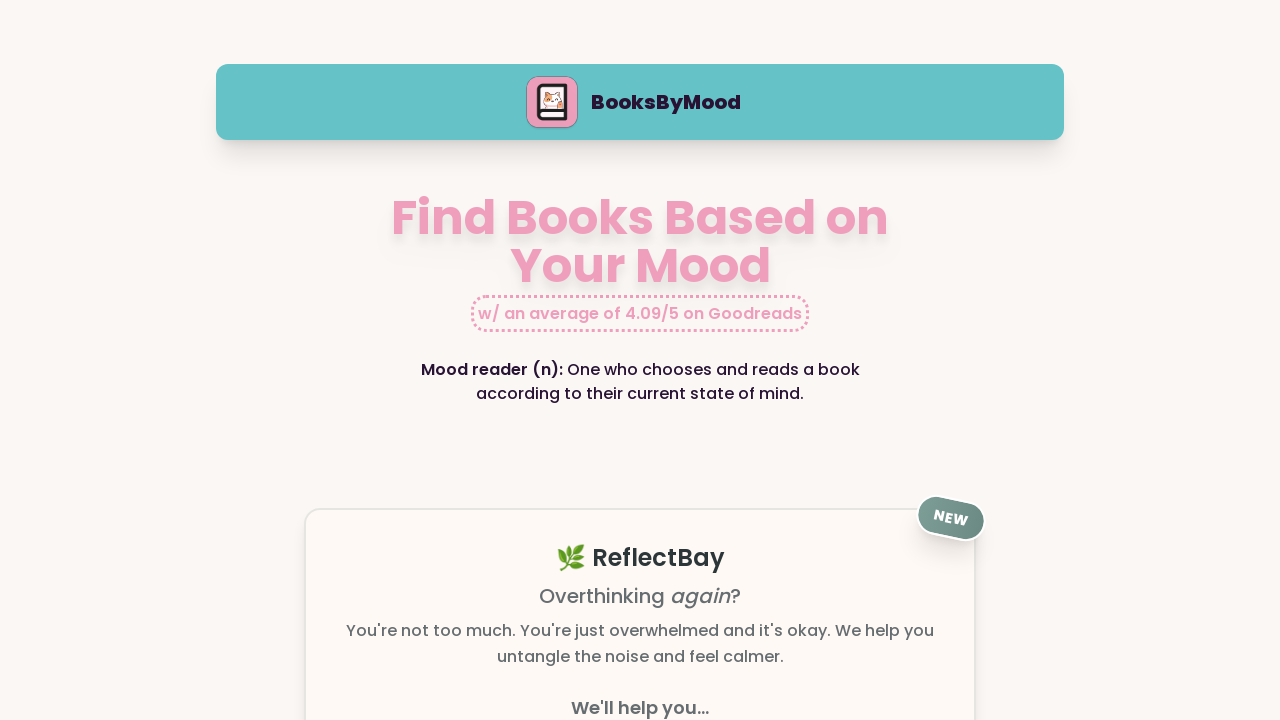

Main heading loaded on Books by Mood homepage
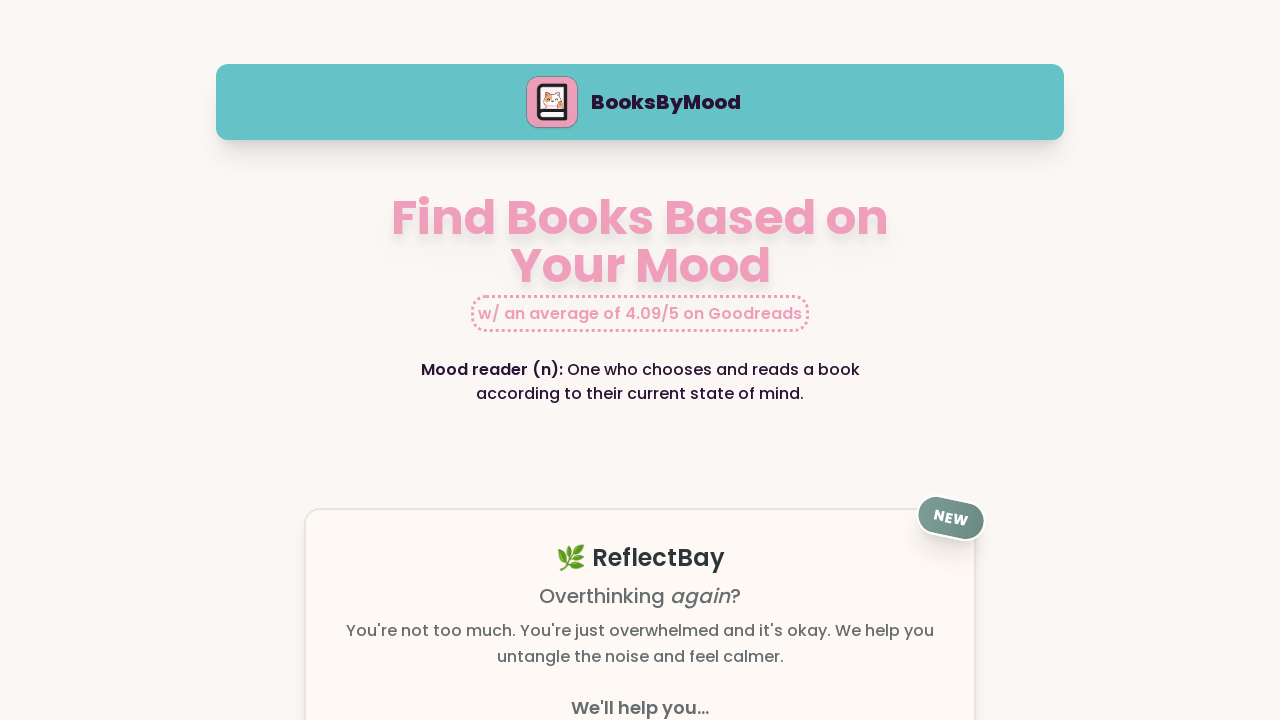

Selected 'happy' mood category at (357, 360) on text=happy
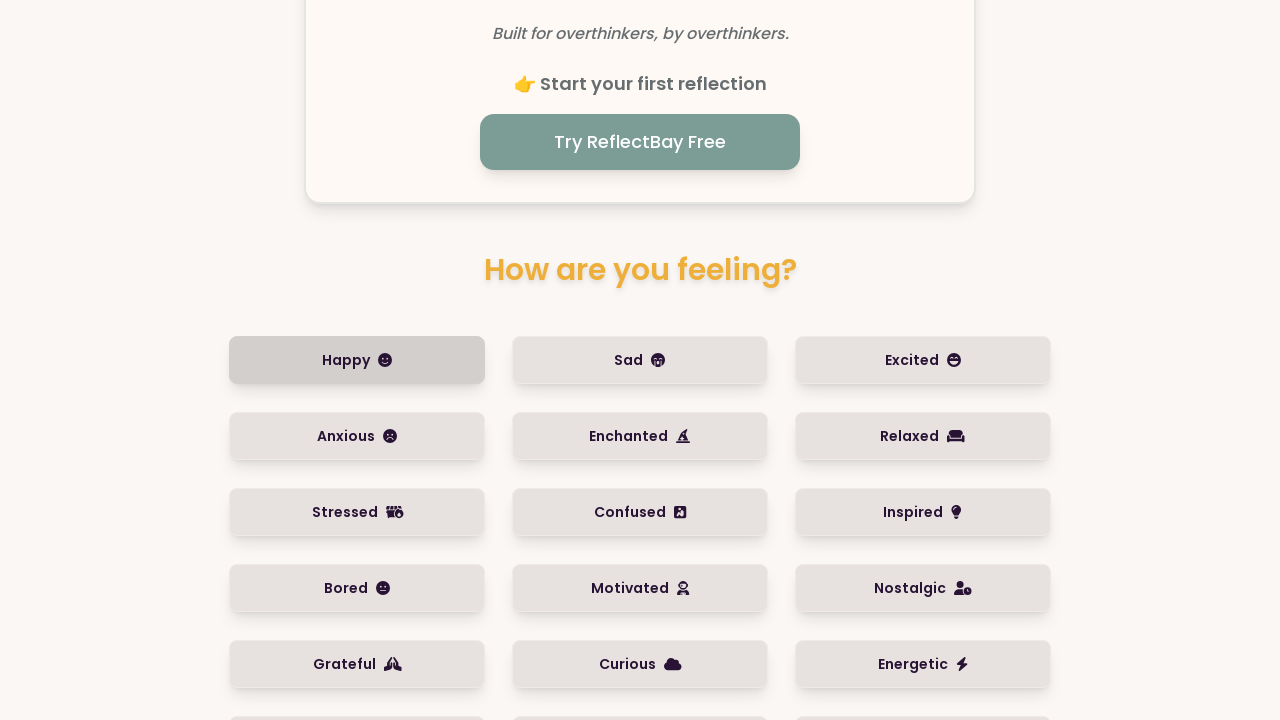

First book recommendation loaded
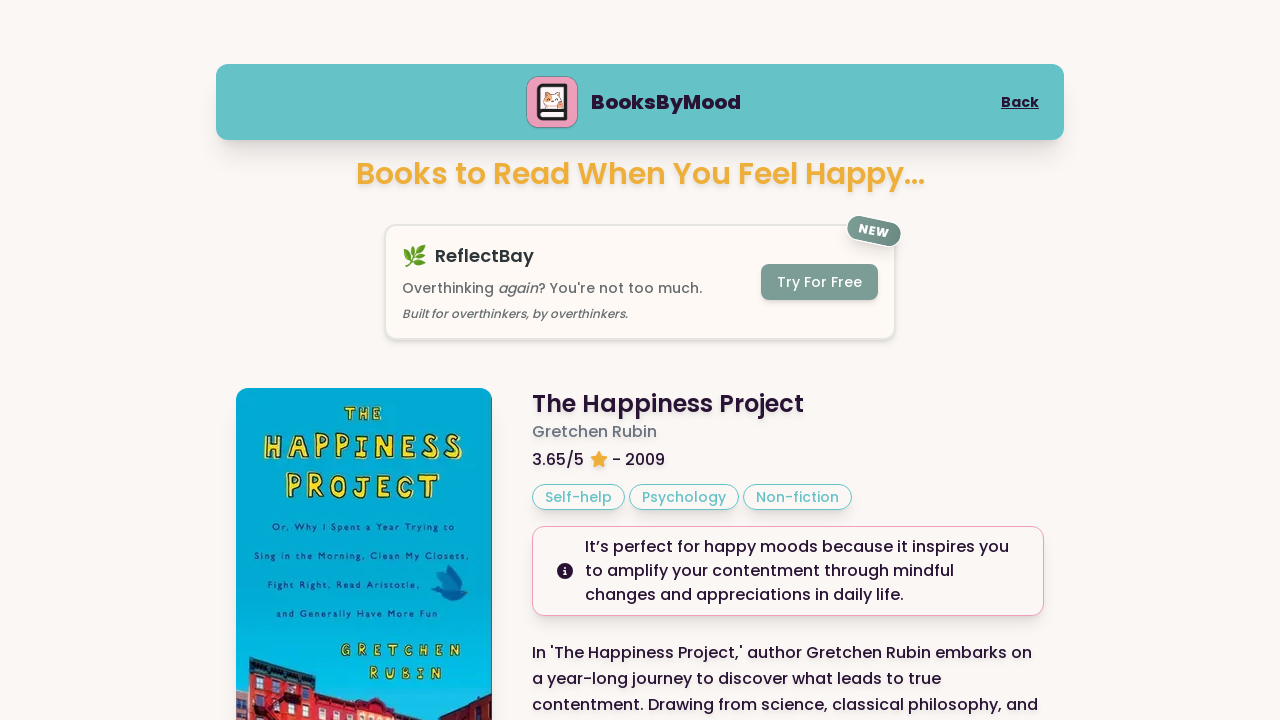

Scrolled 'Next Book' button into view
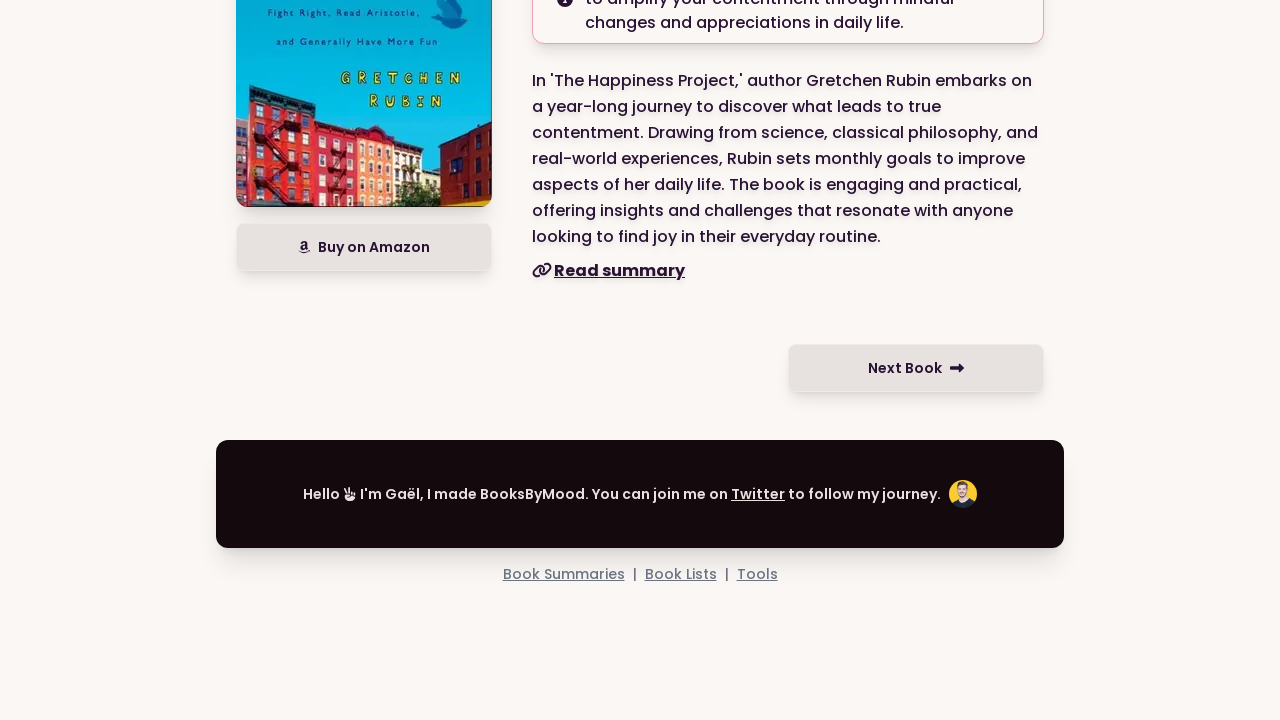

Clicked 'Next Book' button (first cycle) at (916, 368) on text=Next Book
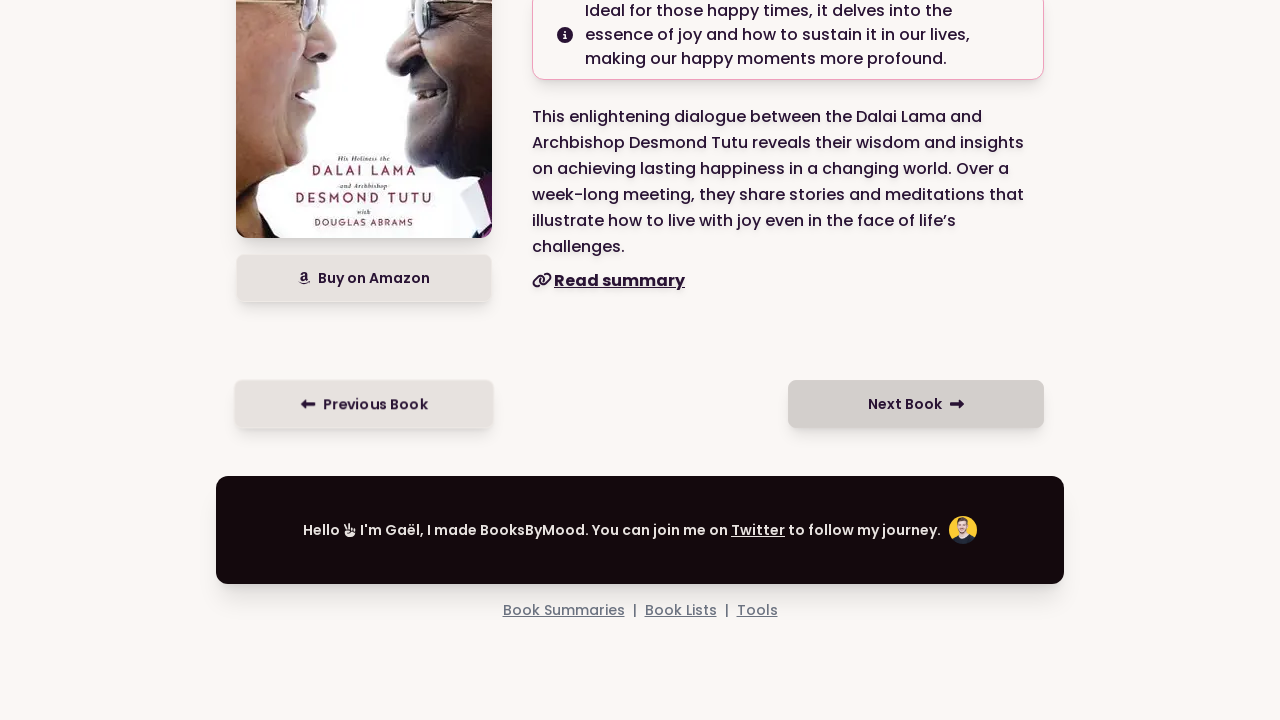

Second book recommendation loaded
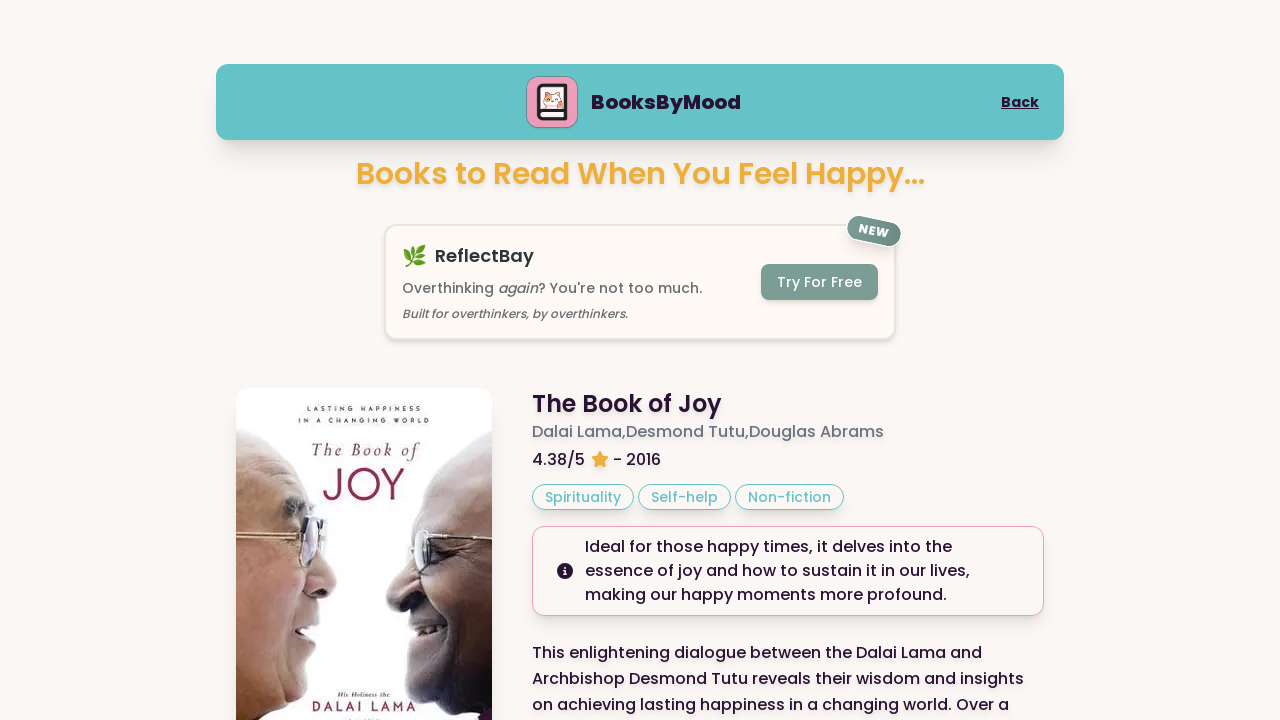

Scrolled 'Next Book' button into view
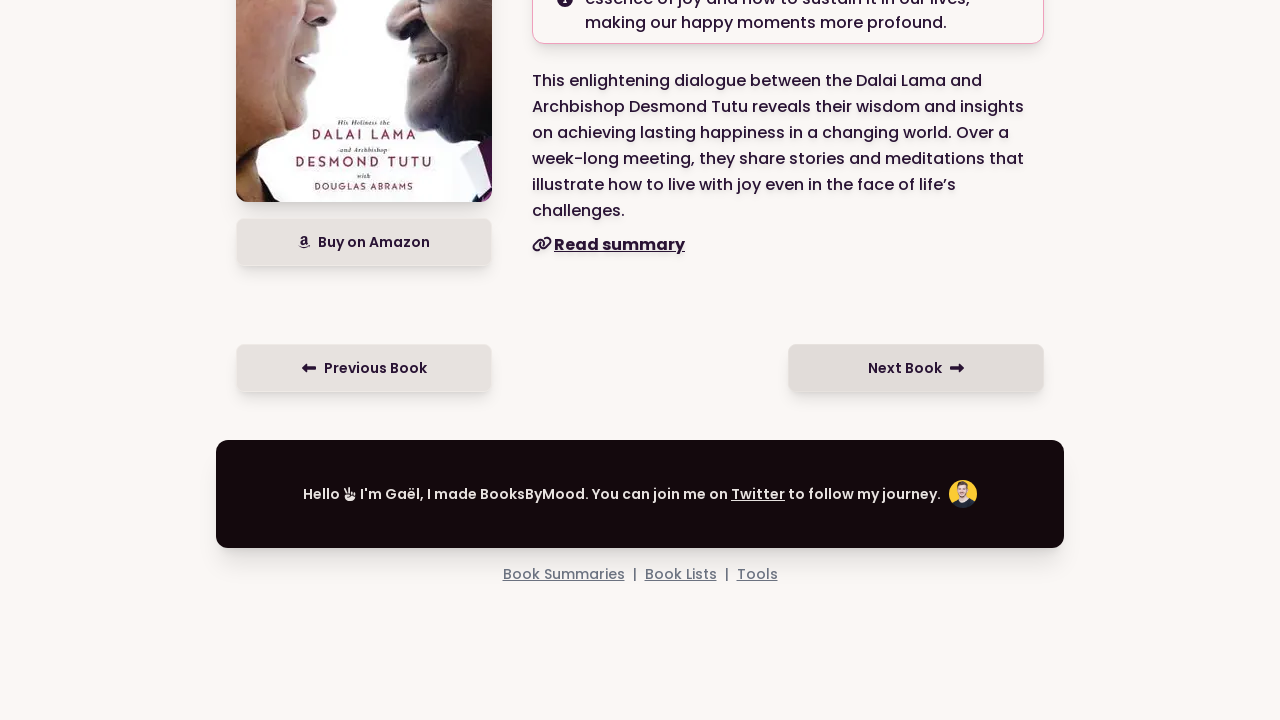

Clicked 'Next Book' button (second cycle) at (916, 368) on text=Next Book
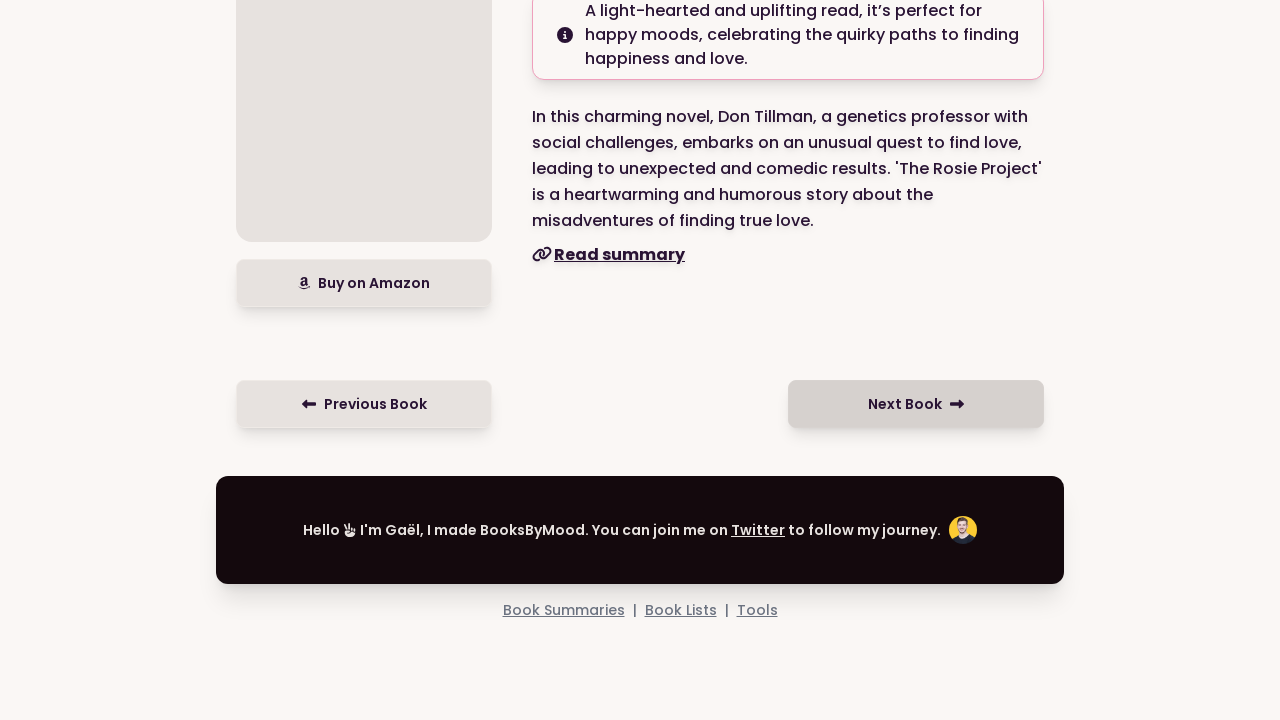

Third book recommendation loaded
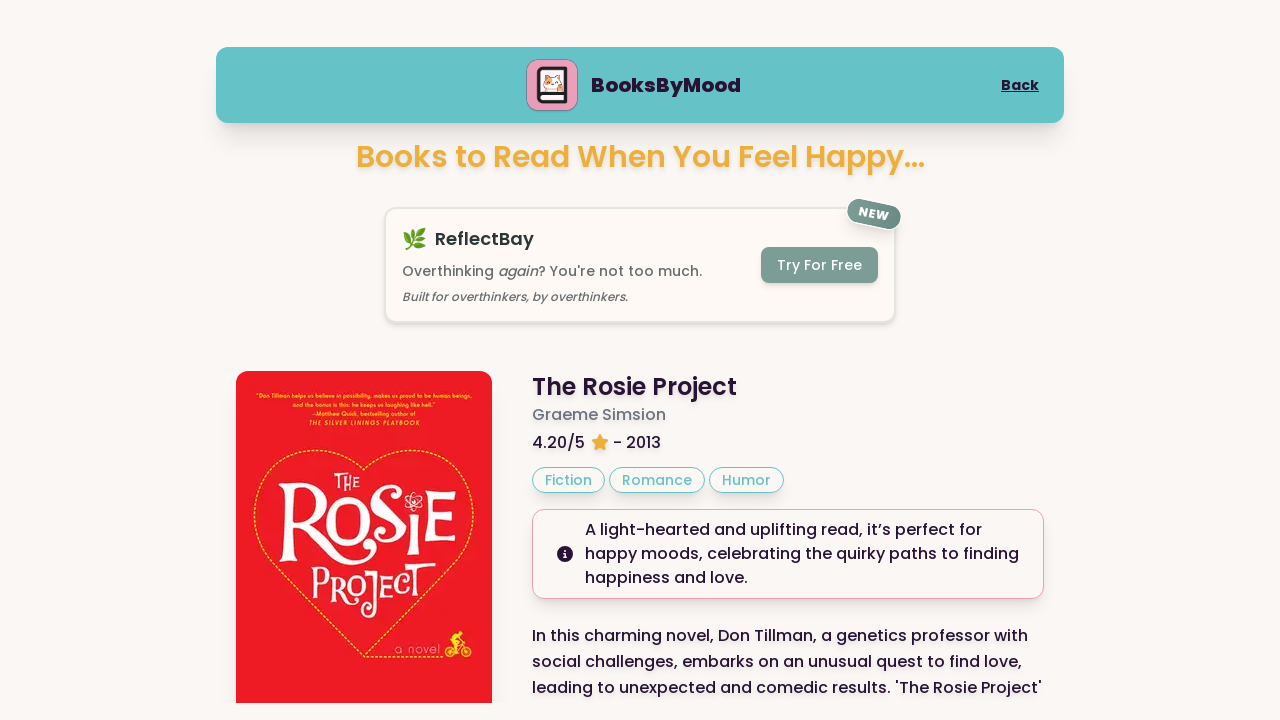

Scrolled 'Next Book' button into view
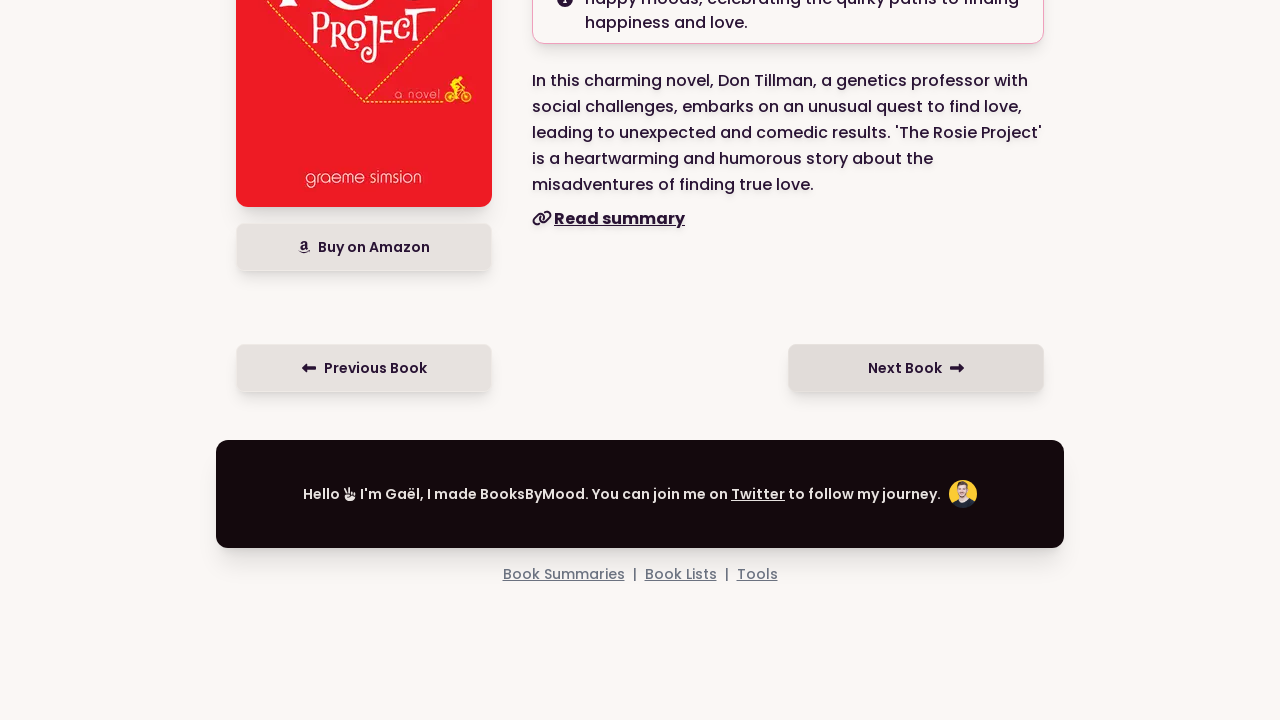

Clicked 'Next Book' button (third cycle) at (916, 368) on text=Next Book
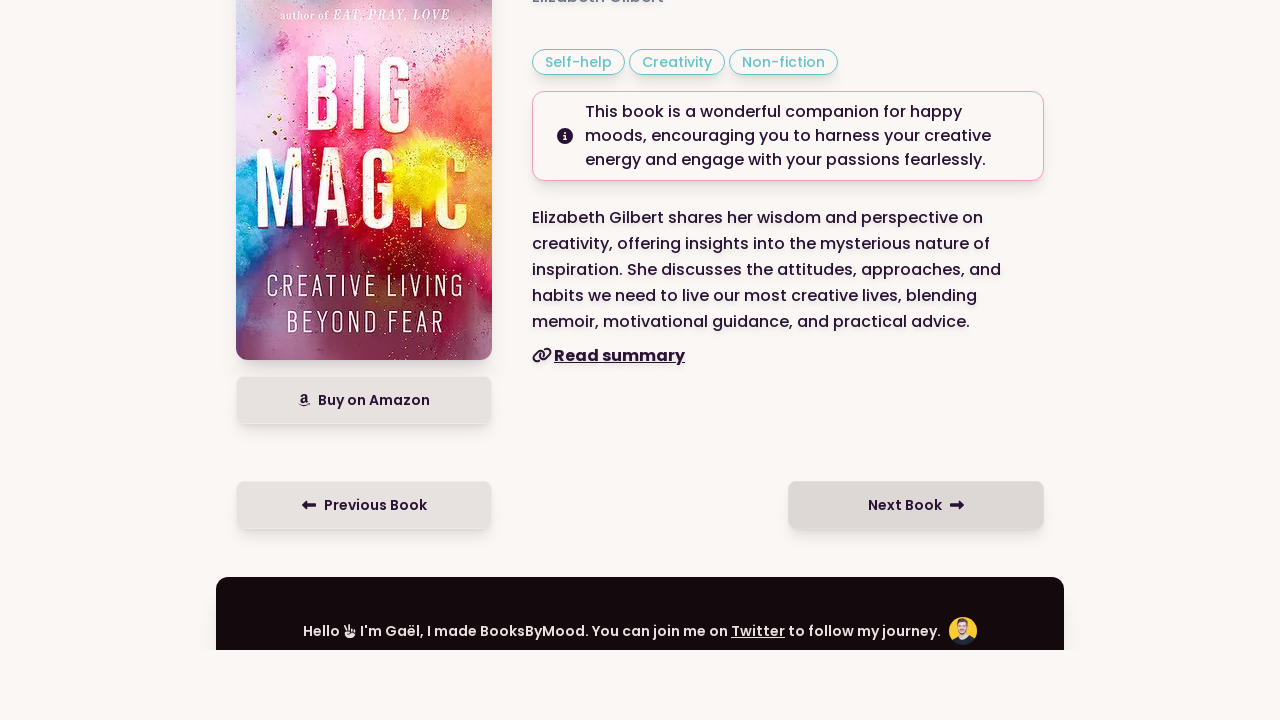

Fourth book recommendation loaded
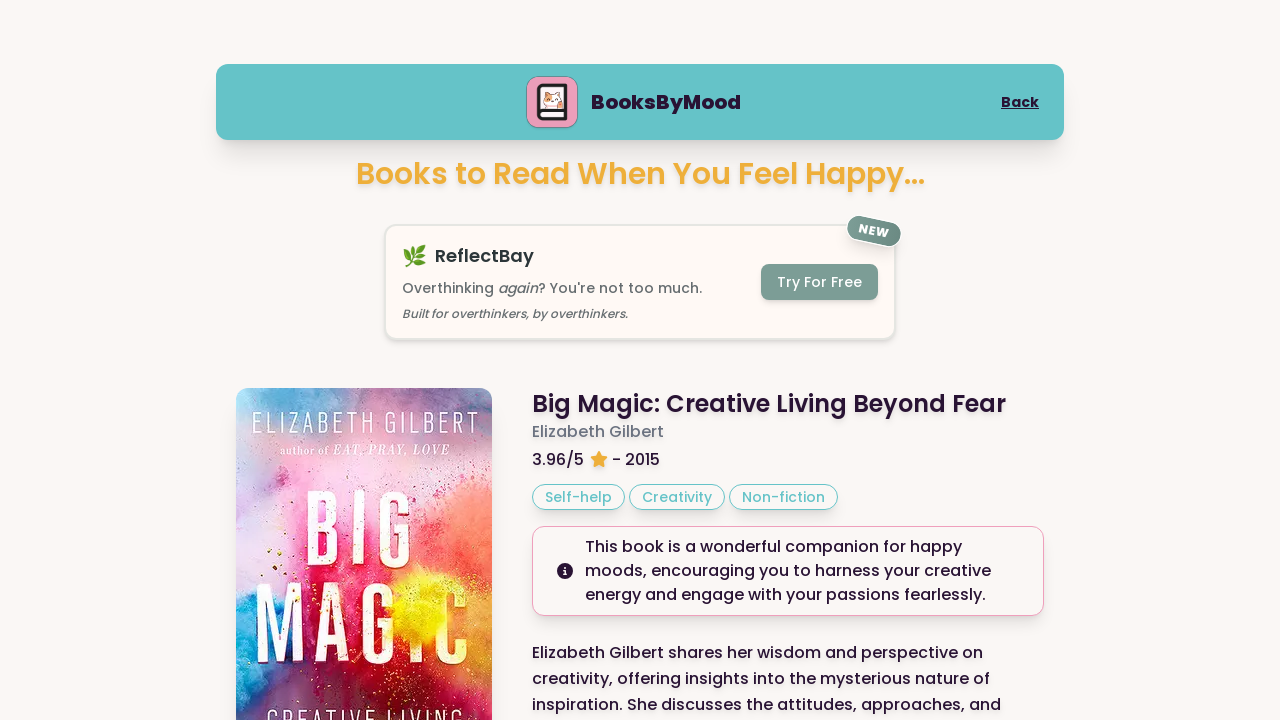

Scrolled 'Next Book' button into view
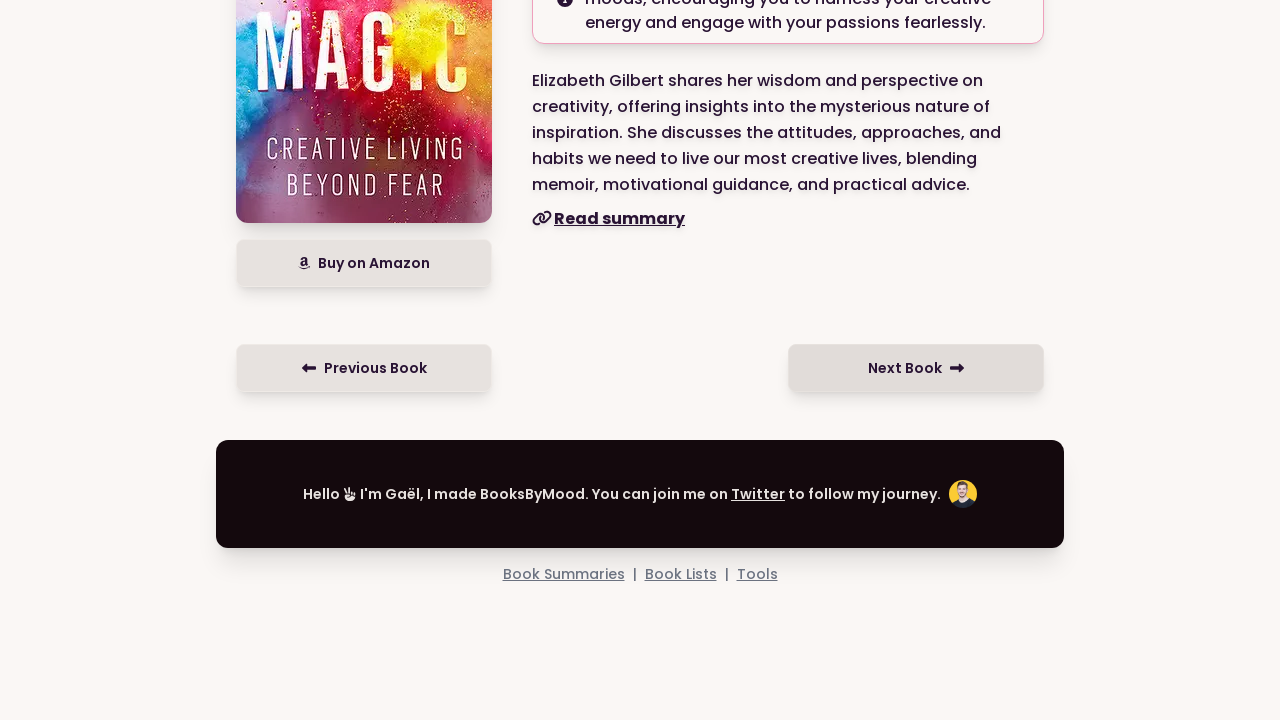

Clicked 'Next Book' button (fourth cycle) at (916, 368) on text=Next Book
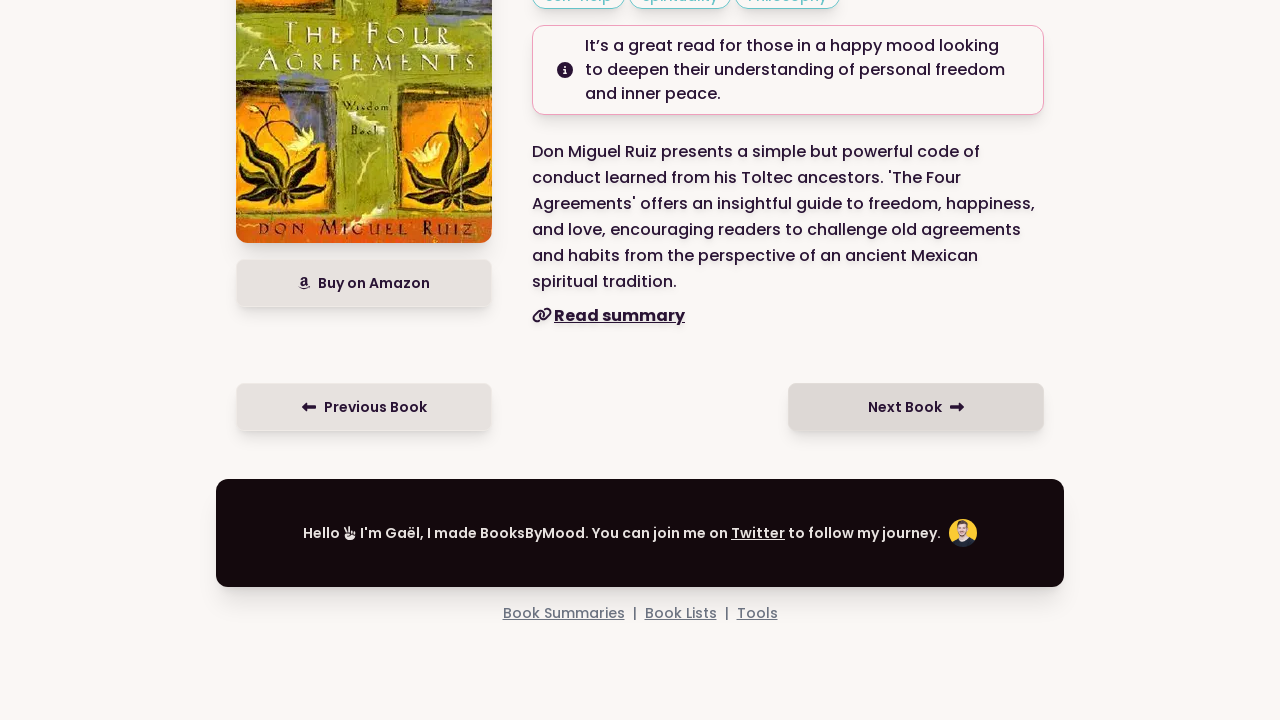

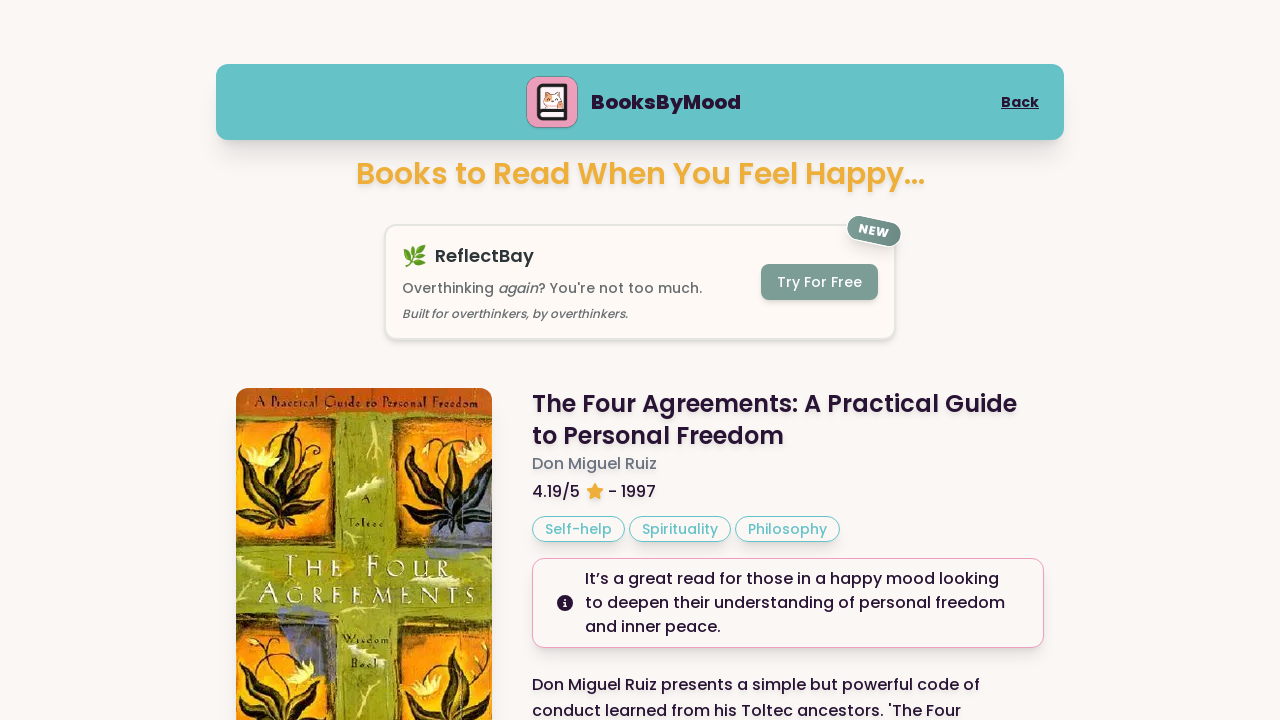